Tests Broken Images page by navigating to it and checking for images on the page

Starting URL: http://the-internet.herokuapp.com/

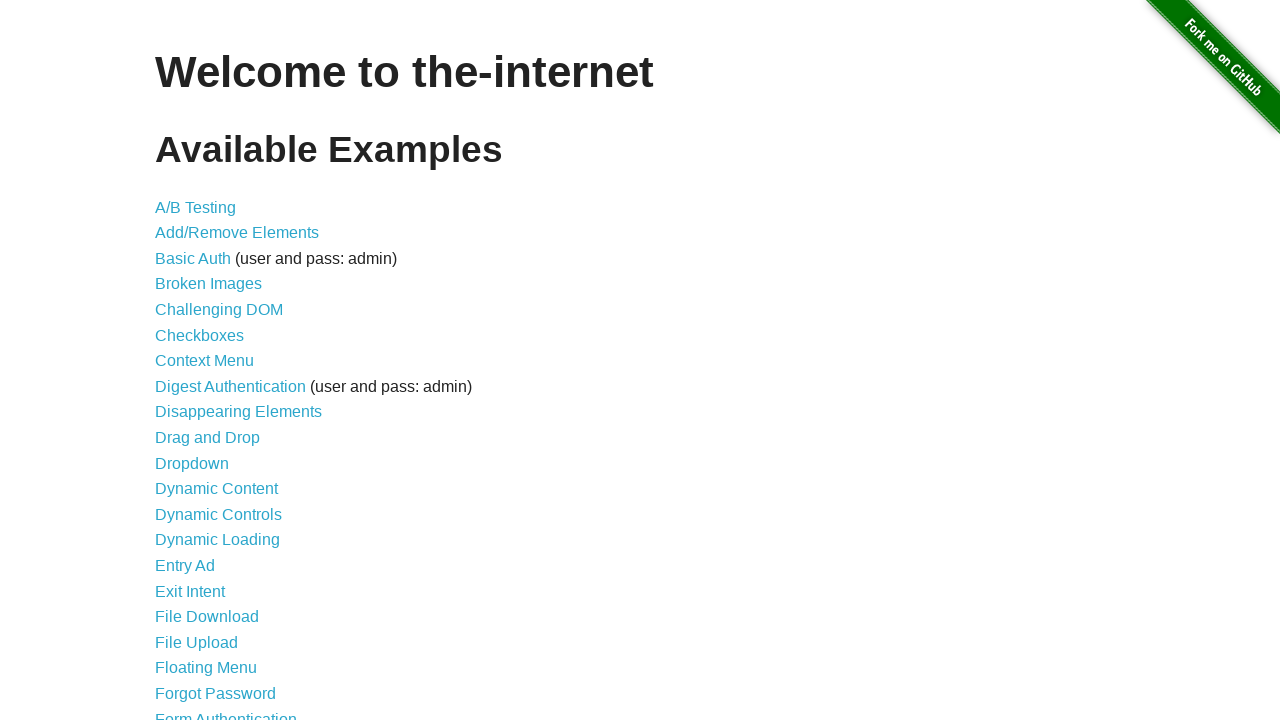

Clicked on Broken Images link at (208, 284) on text=Broken Images
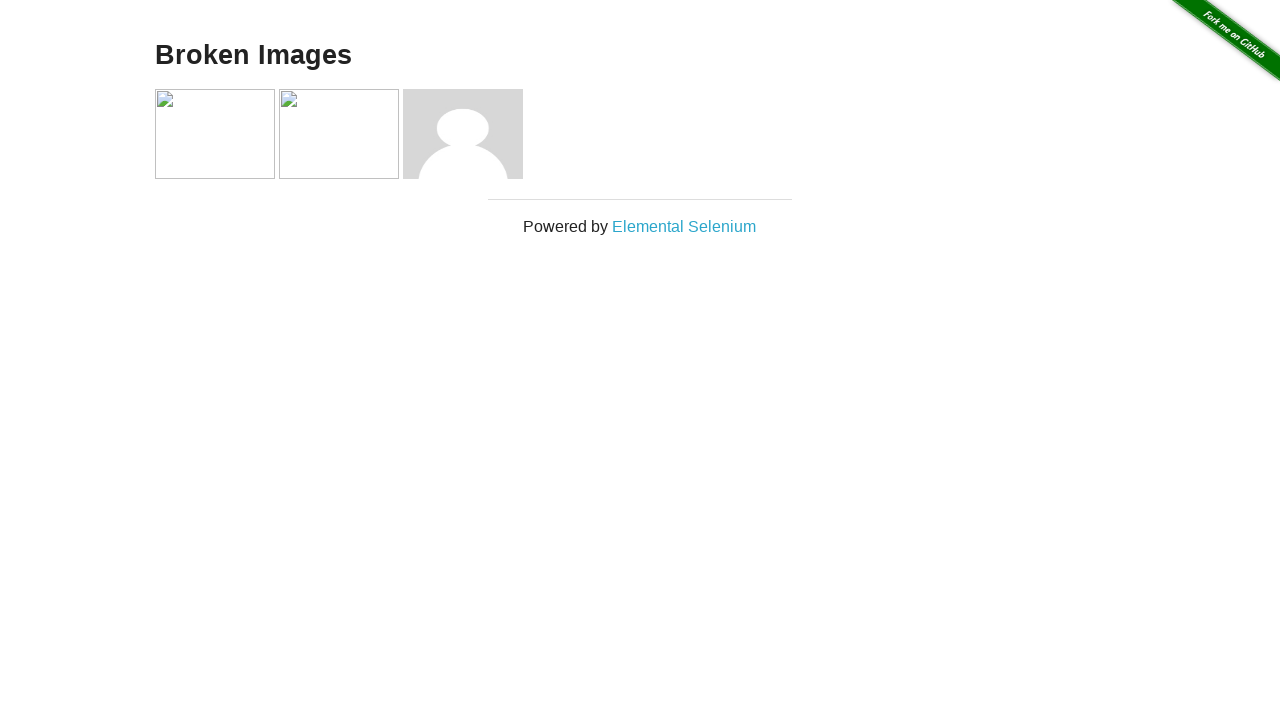

Navigated to Broken Images page
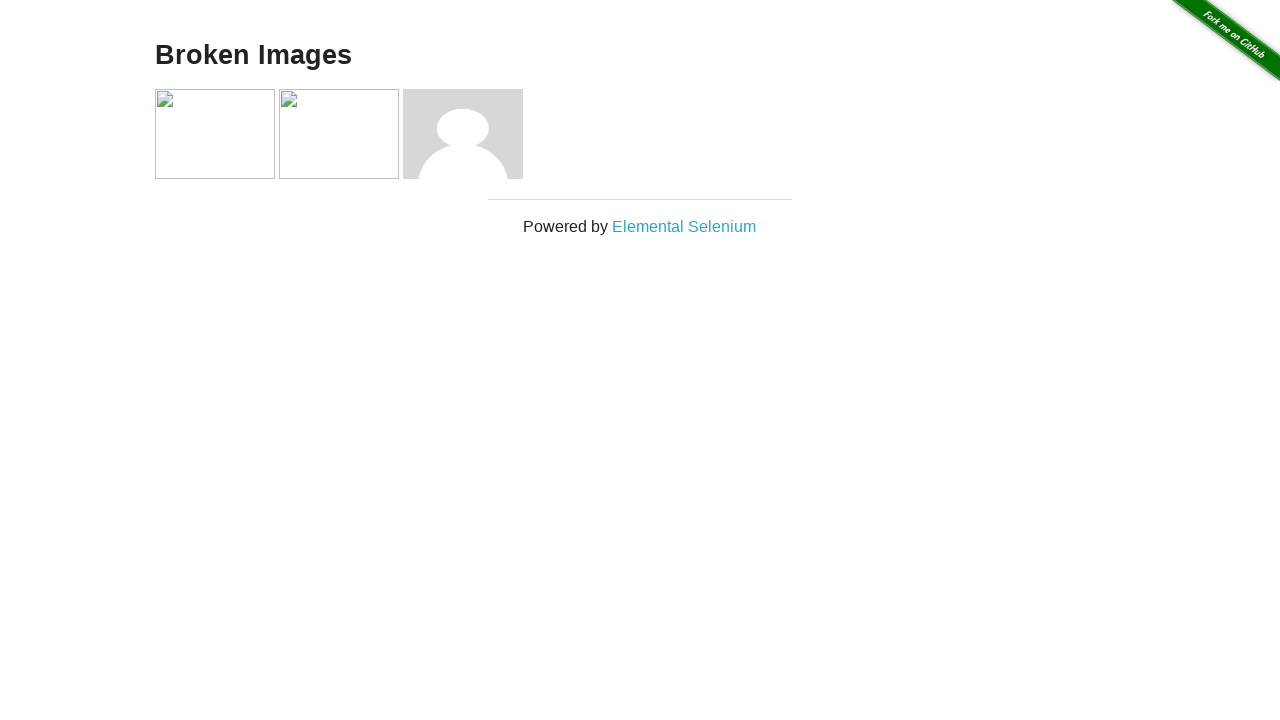

Images loaded on the page
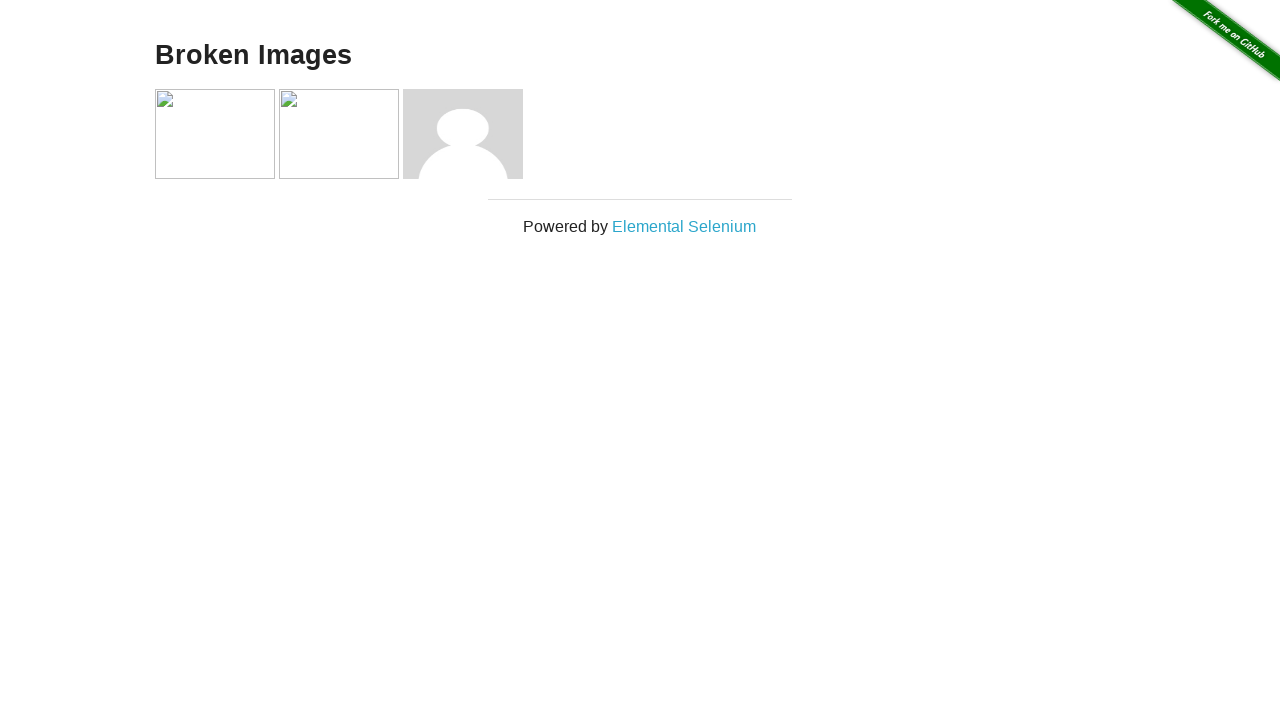

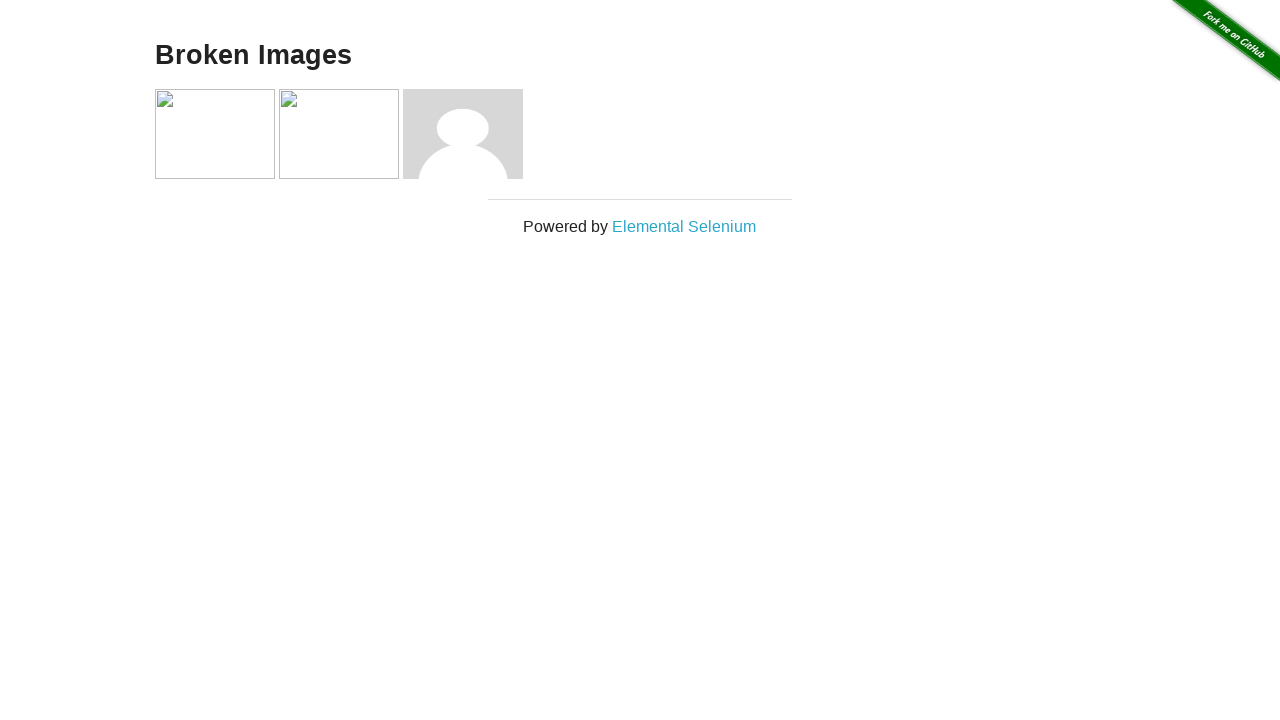